Navigates to CRM Pro website, clicks the "Forgot Password?" link, and verifies the URL changes to the password recovery page

Starting URL: https://classic.crmpro.com/

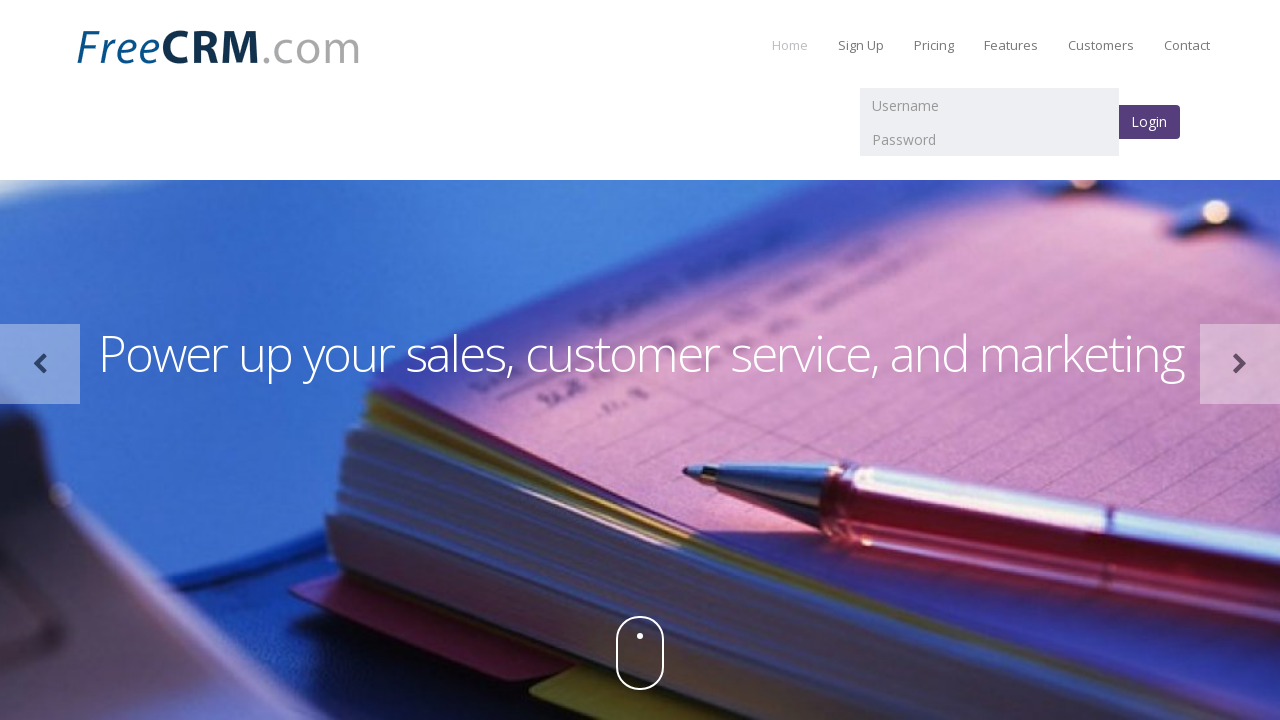

Navigated to CRM Pro website at https://classic.crmpro.com/
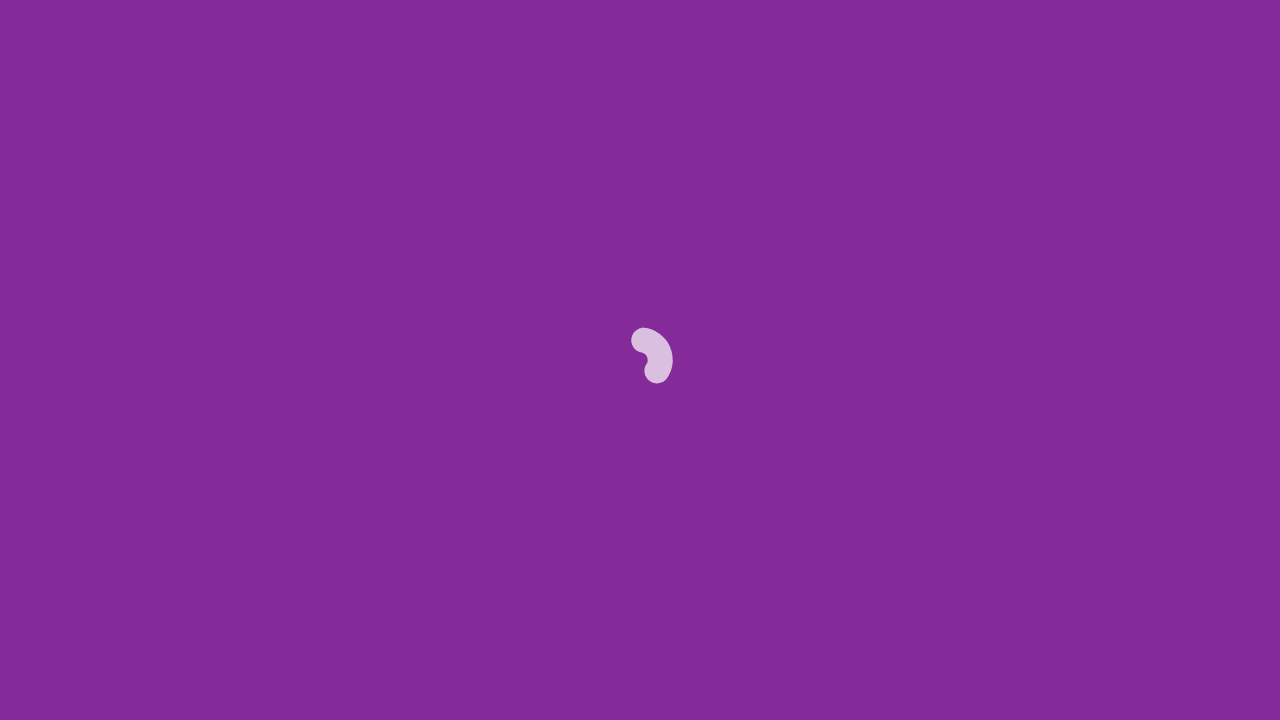

Clicked the 'Forgot Password?' link at (124, 711) on a:text('Forgot Password?')
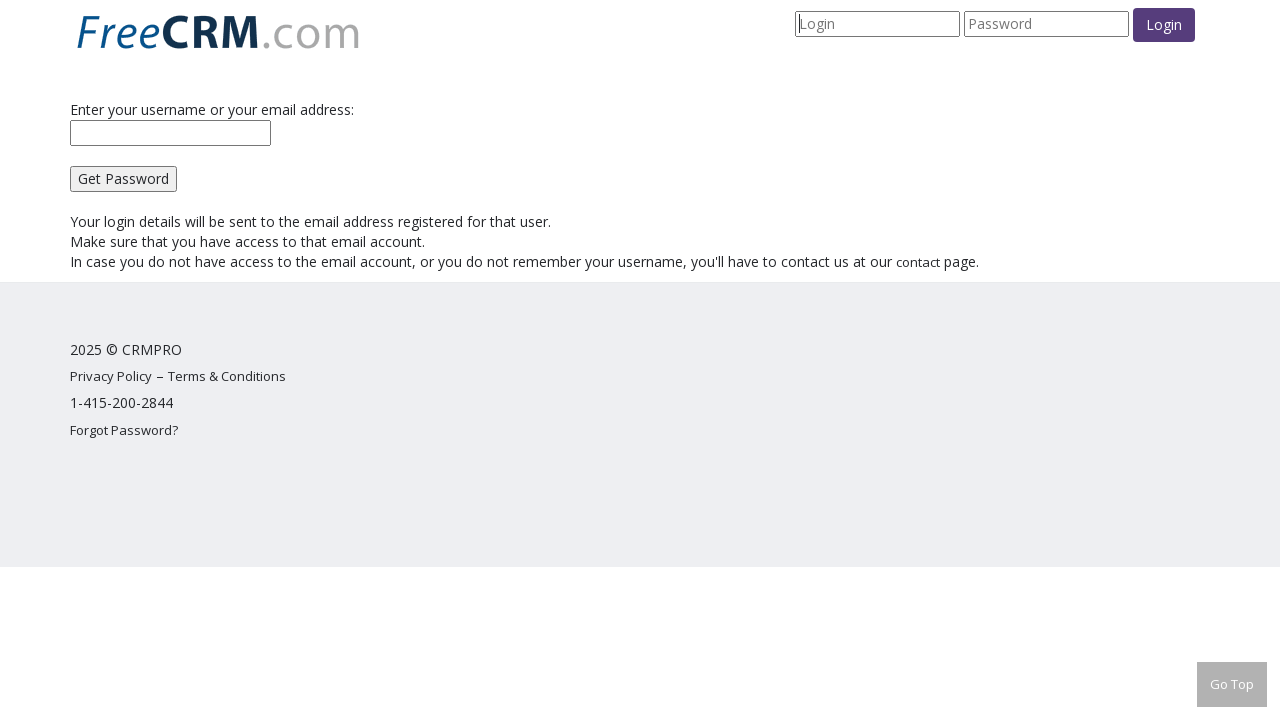

URL changed to password recovery page (login.cfm?pr=1)
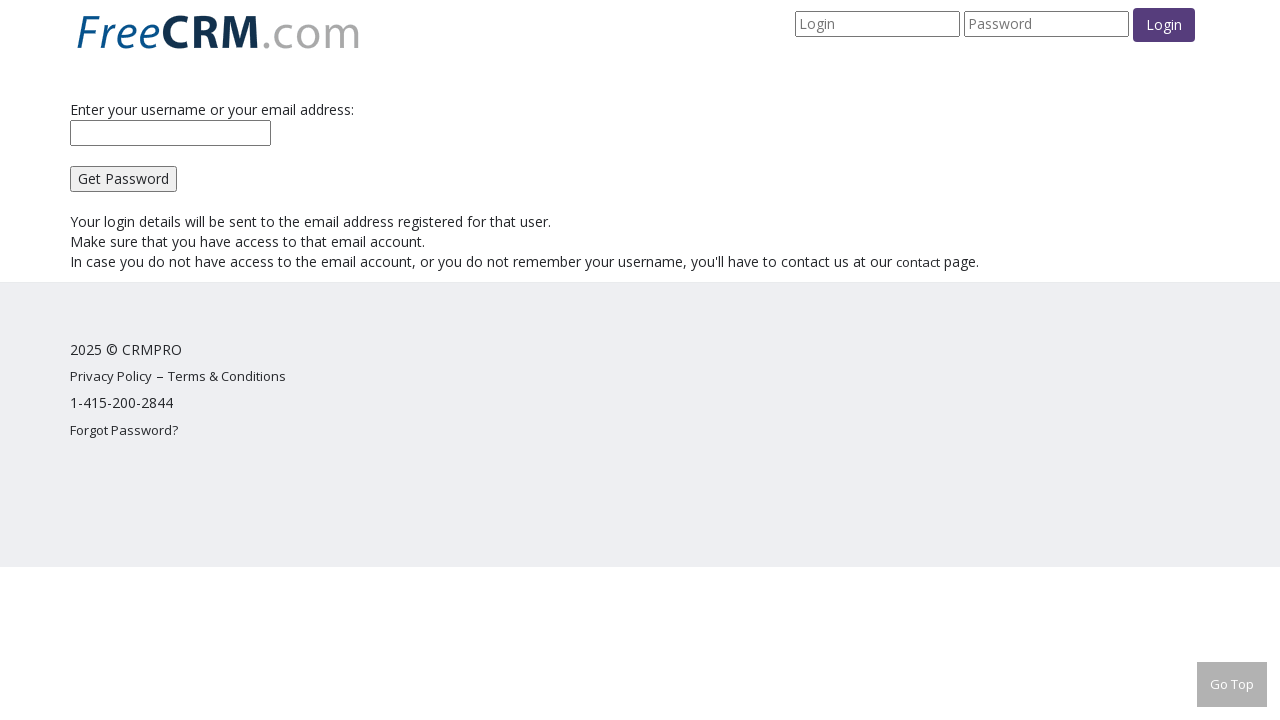

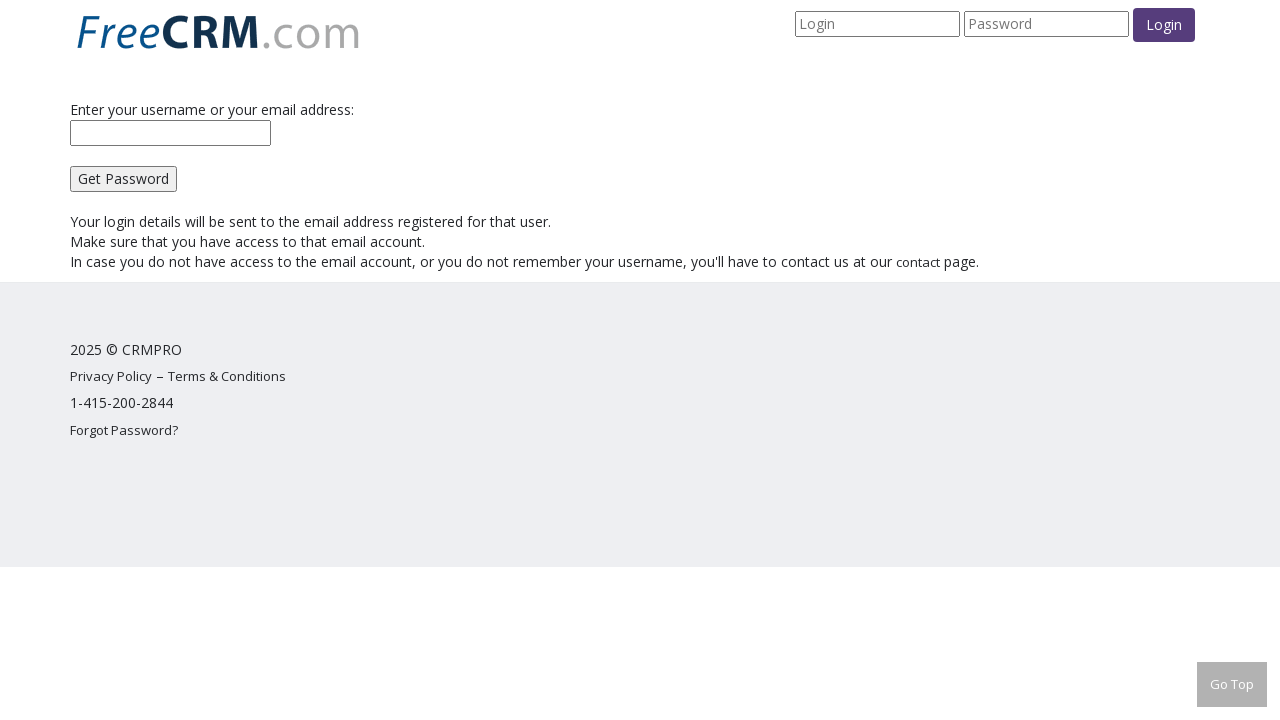